Tests the passenger selection dropdown by opening it, incrementing the adult count multiple times, and closing the dropdown

Starting URL: https://rahulshettyacademy.com/dropdownsPractise/

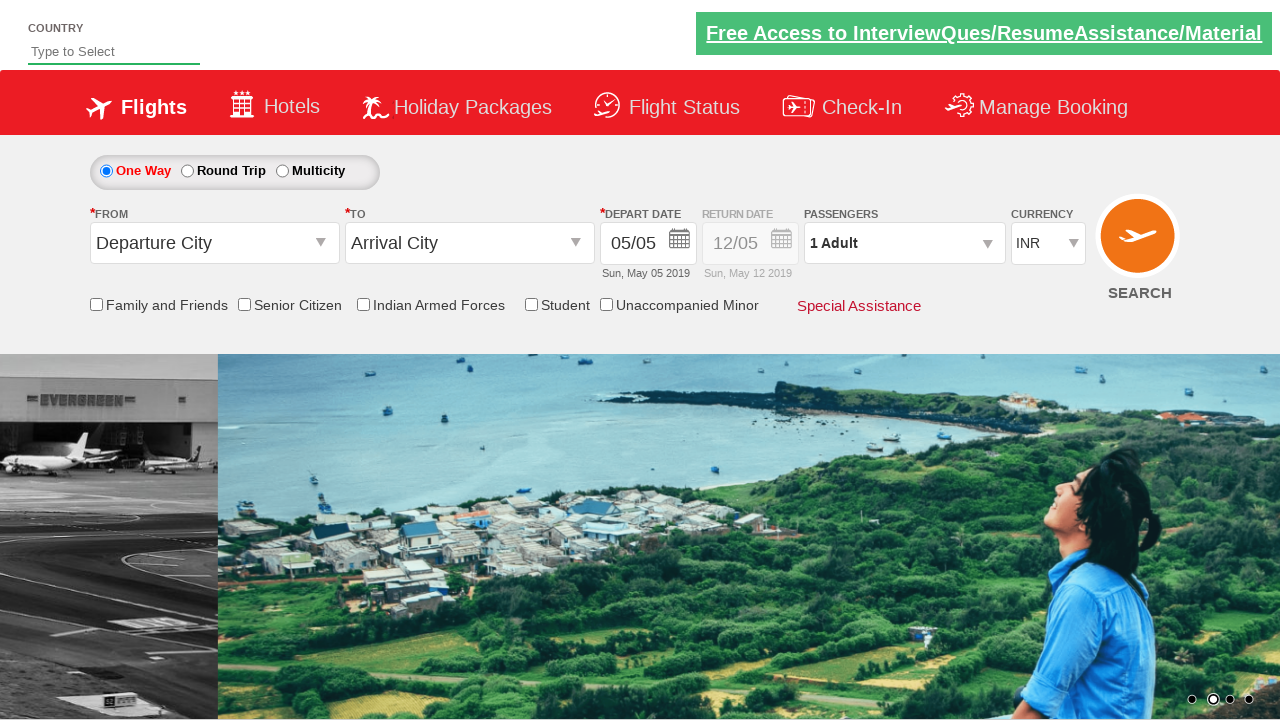

Opened passenger selection dropdown at (904, 243) on #divpaxinfo
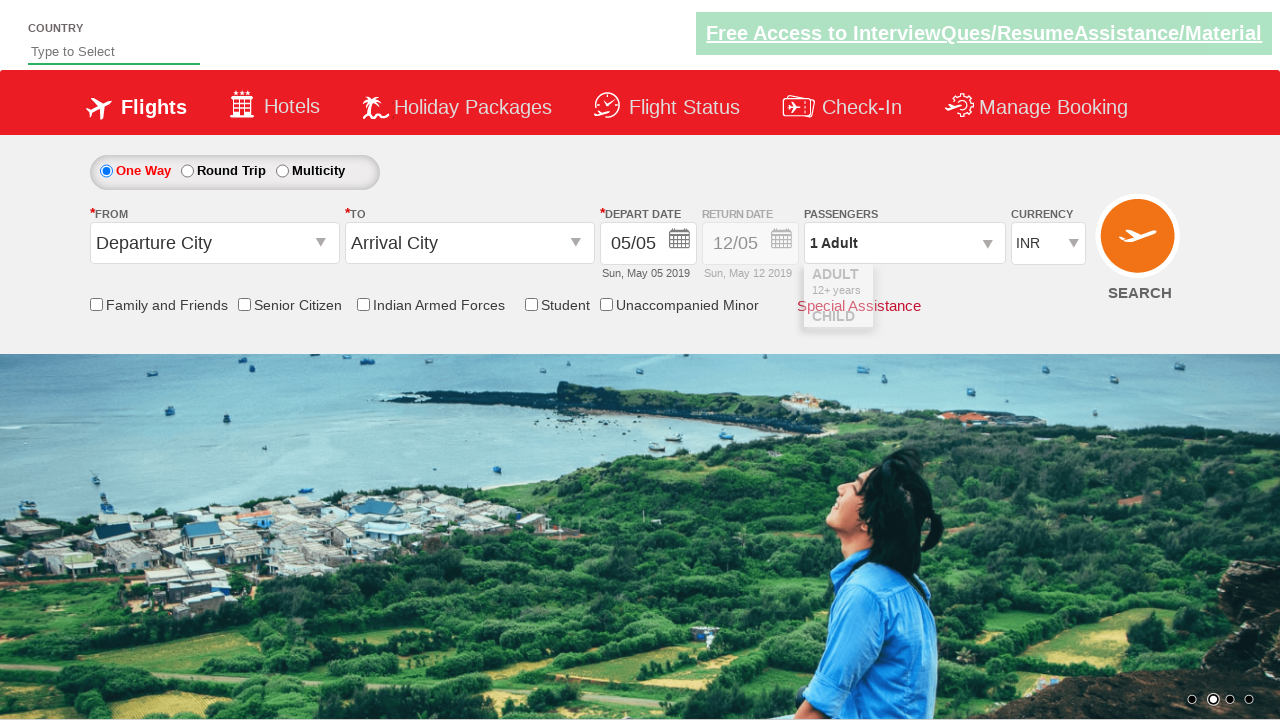

Incremented adult count (iteration 1 of 4) at (982, 288) on #hrefIncAdt
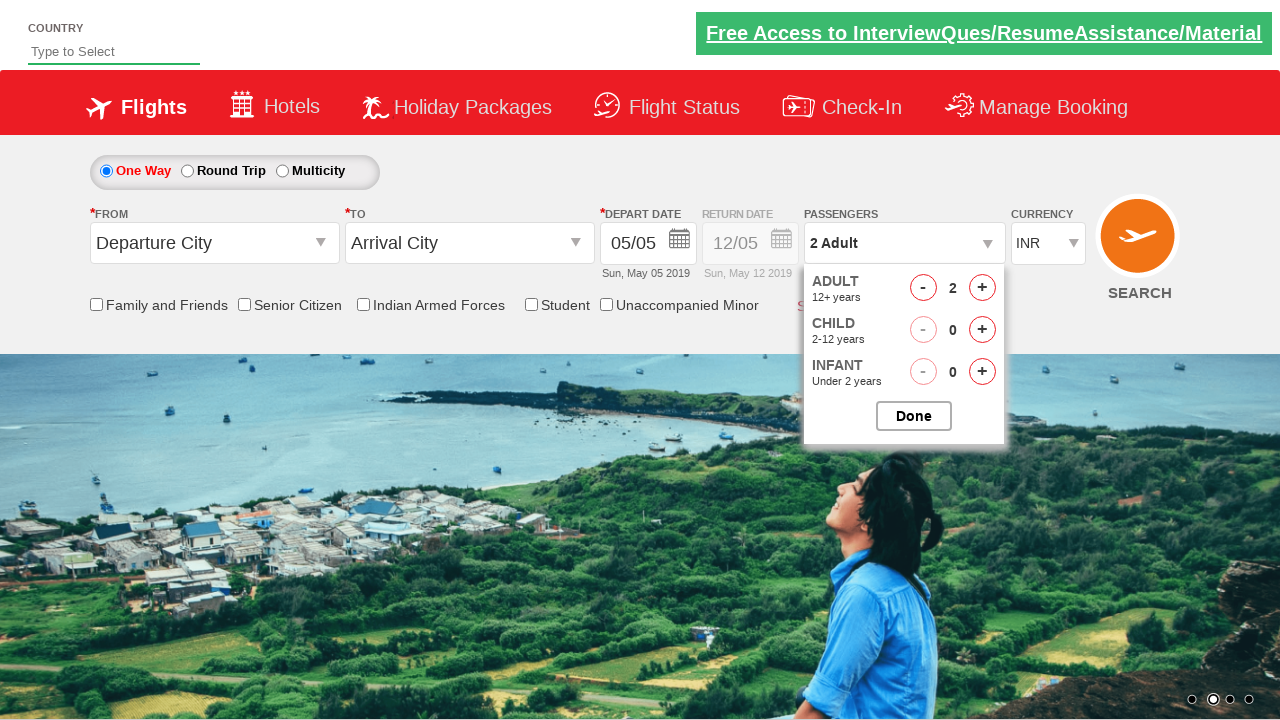

Incremented adult count (iteration 2 of 4) at (982, 288) on #hrefIncAdt
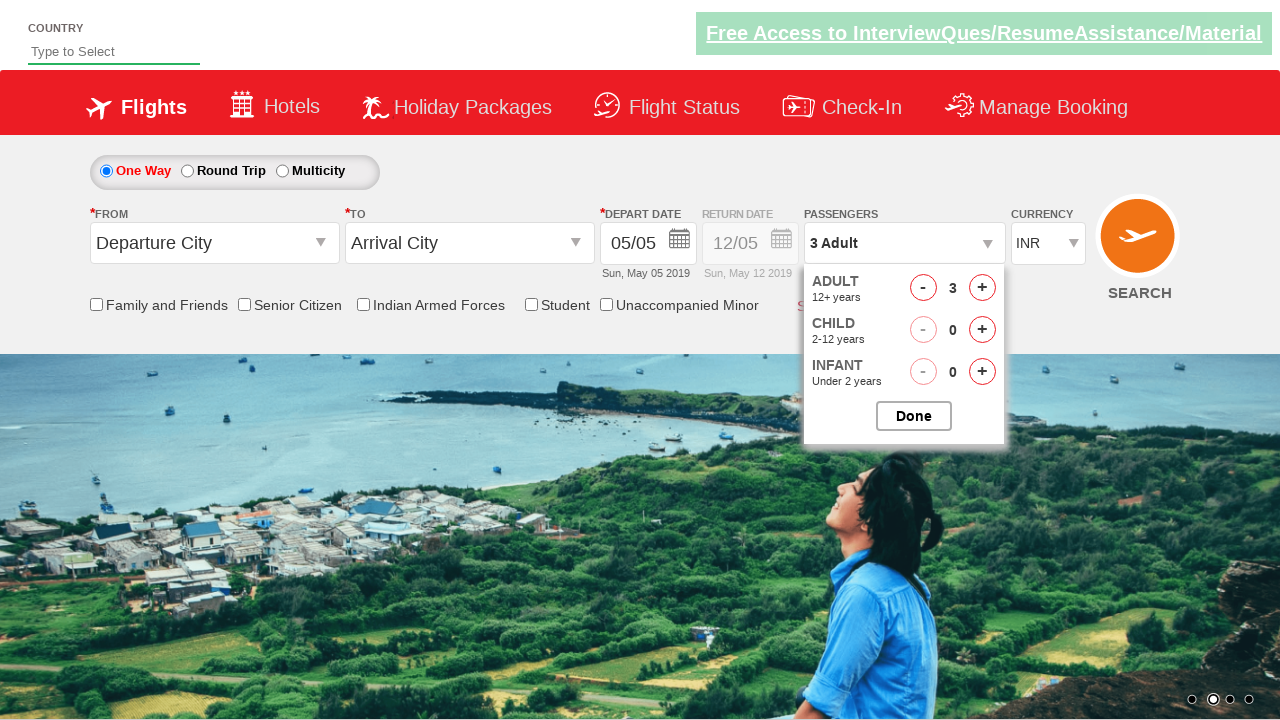

Incremented adult count (iteration 3 of 4) at (982, 288) on #hrefIncAdt
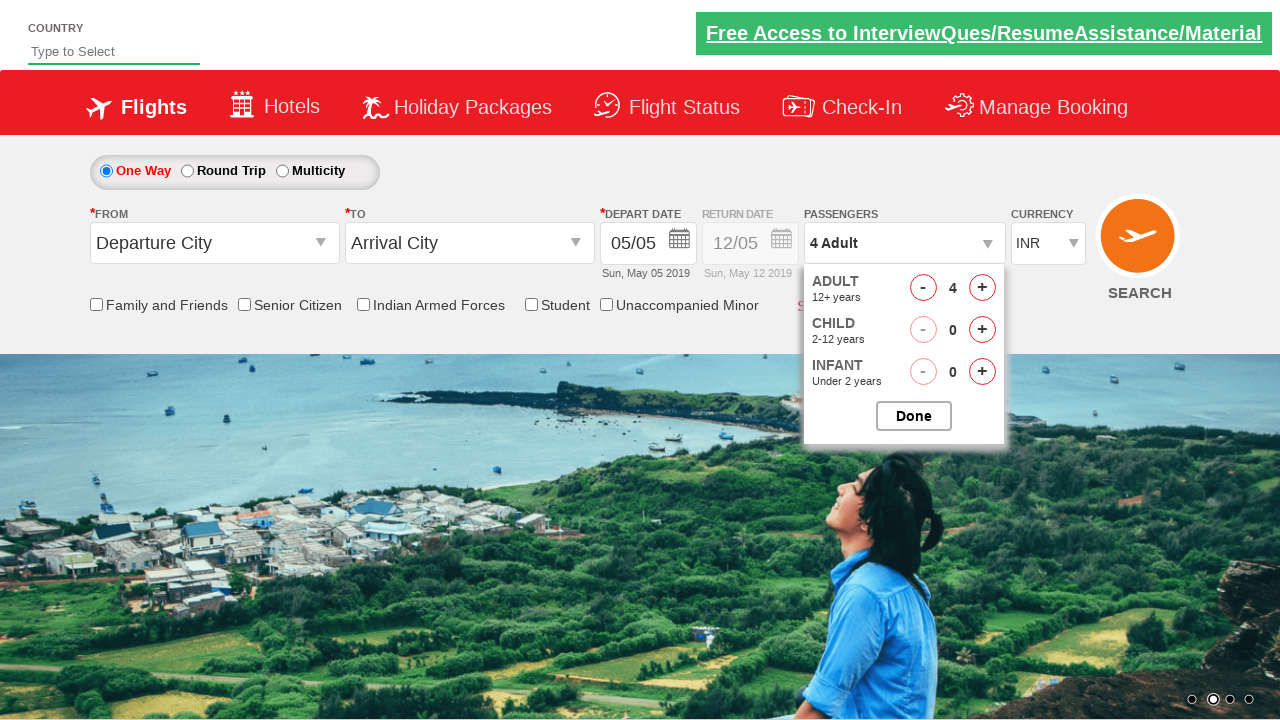

Incremented adult count (iteration 4 of 4) at (982, 288) on #hrefIncAdt
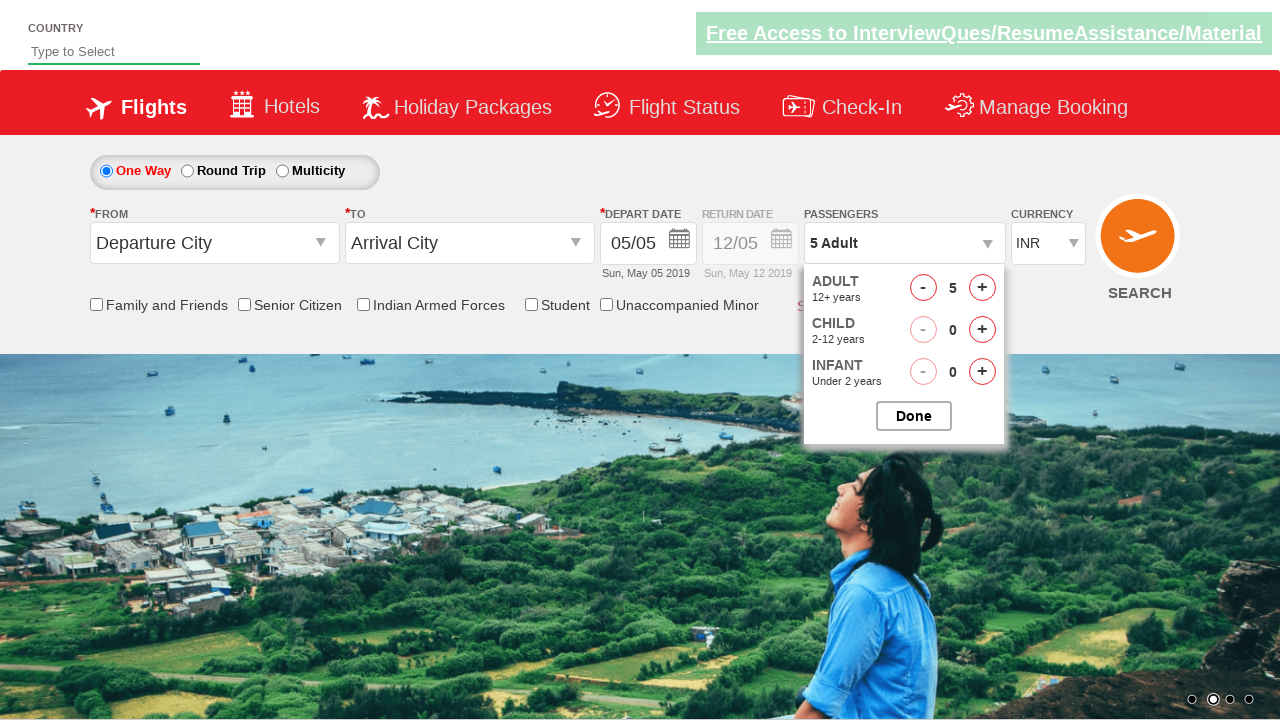

Closed passenger selection dropdown at (914, 416) on #btnclosepaxoption
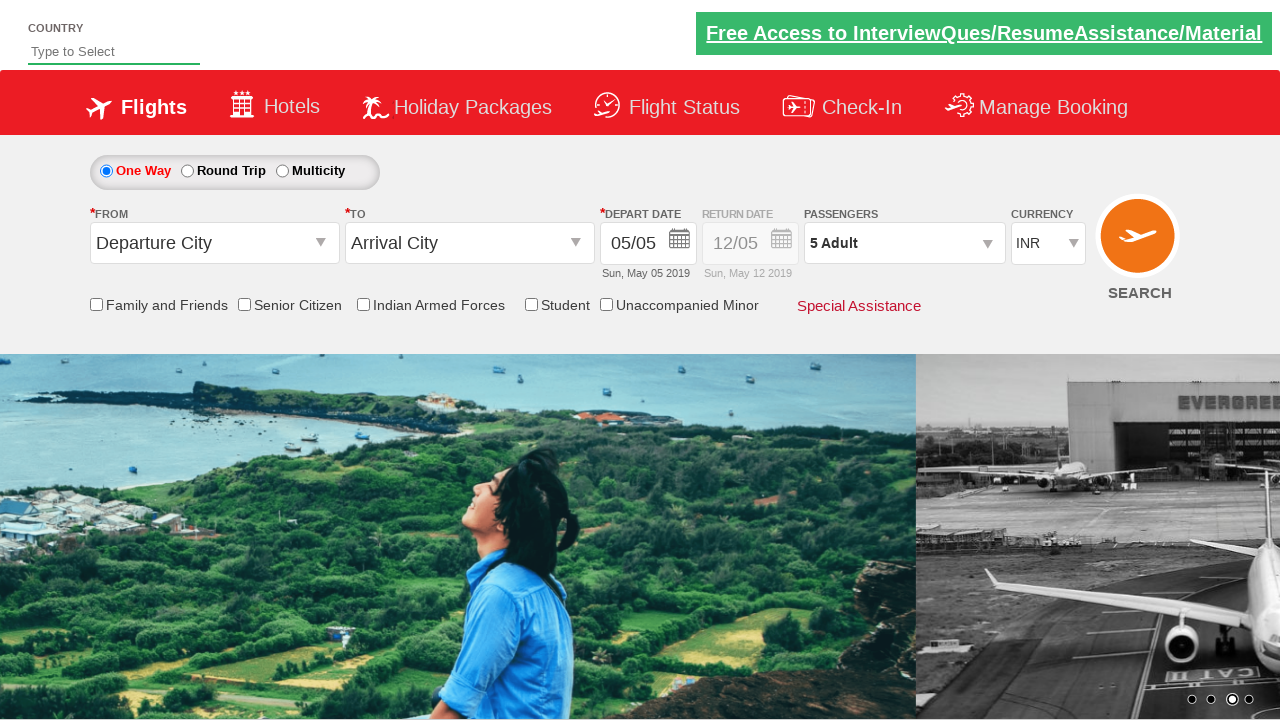

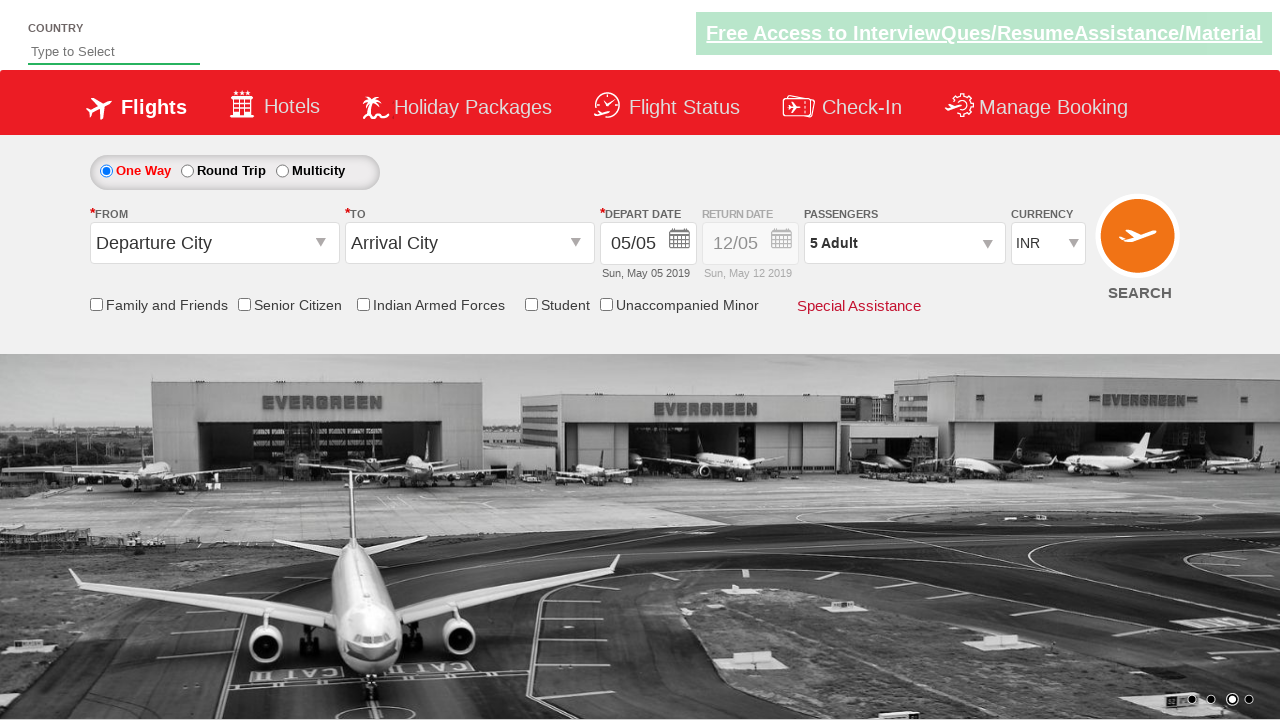